Navigates to the SpaceX ISS docking simulator and clicks the begin button to start the simulation

Starting URL: https://iss-sim.spacex.com/

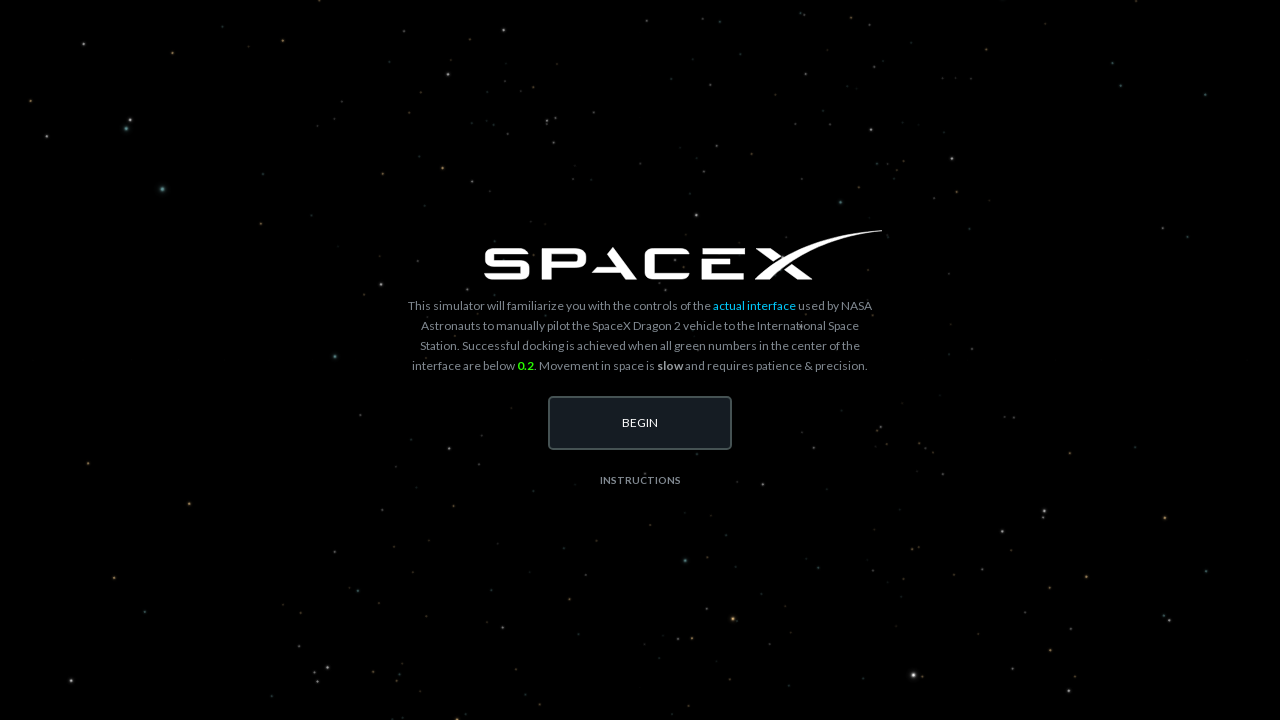

Clicked the begin button to start the SpaceX ISS docking simulator at (640, 423) on #begin-button
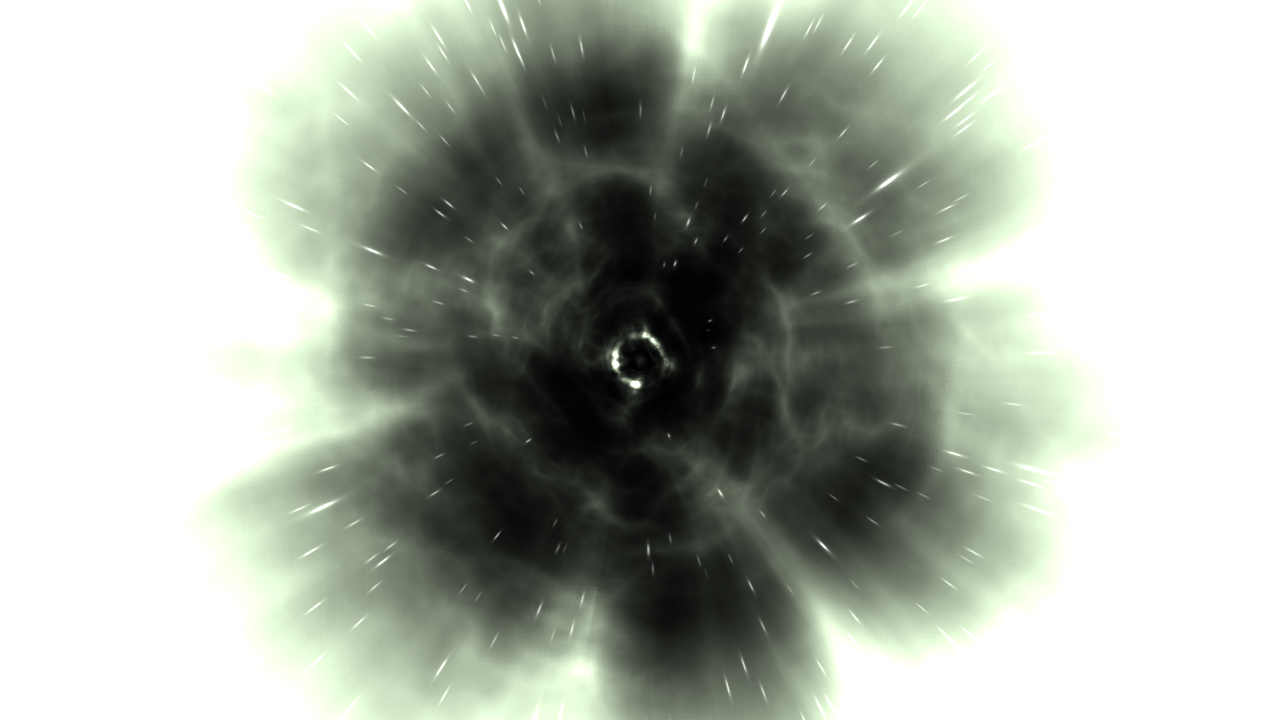

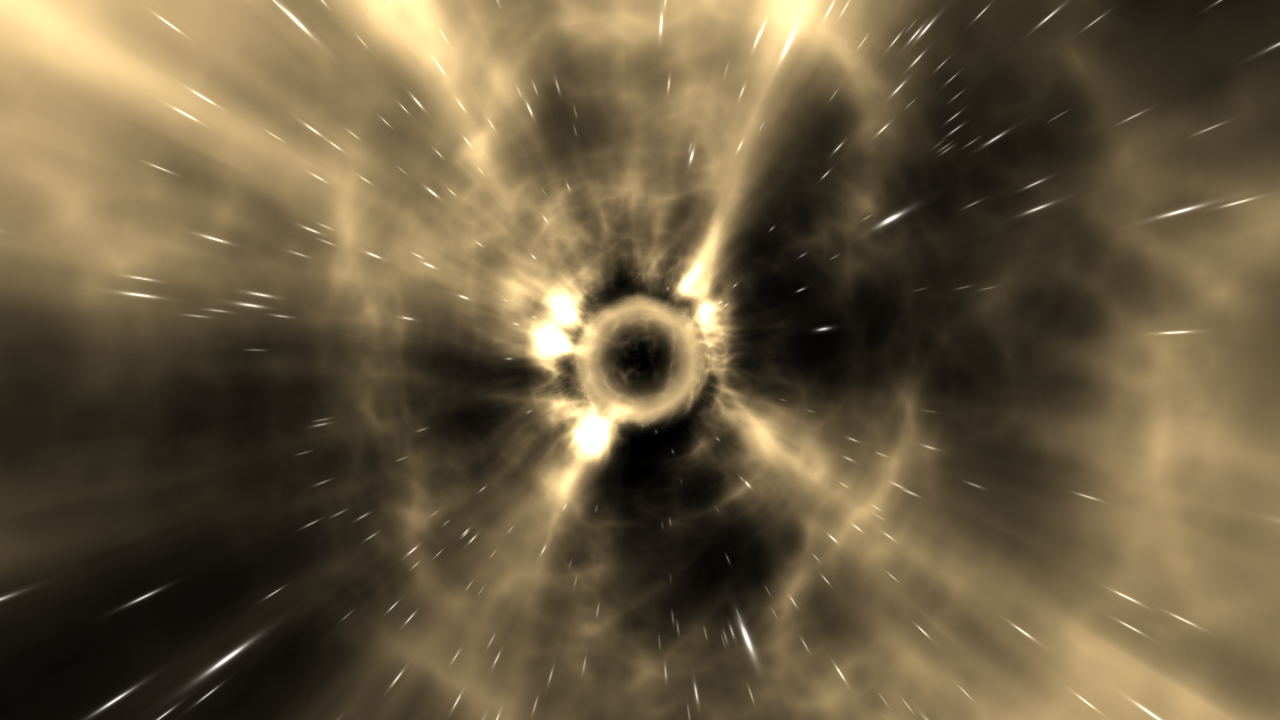